Tests drag and drop functionality on jQuery UI demo page by dragging an element and dropping it onto a target, then navigating to the Draggable link

Starting URL: https://jqueryui.com/droppable/

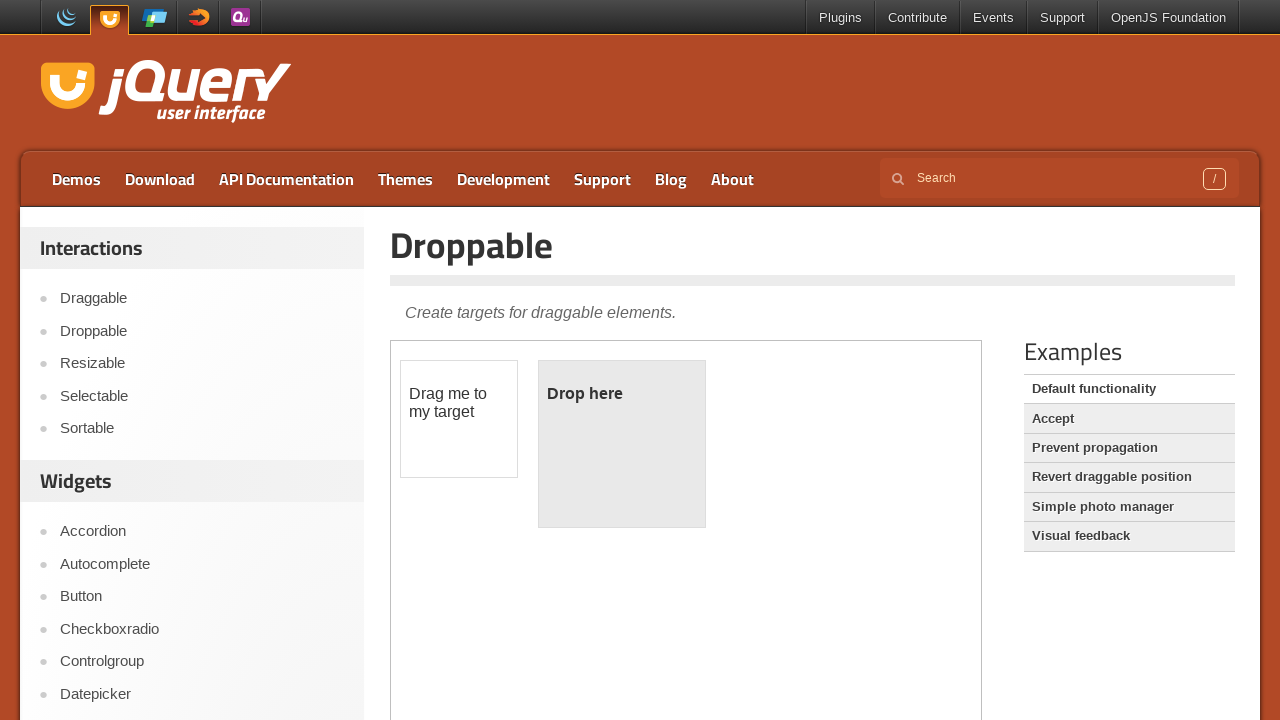

Located the demo iframe
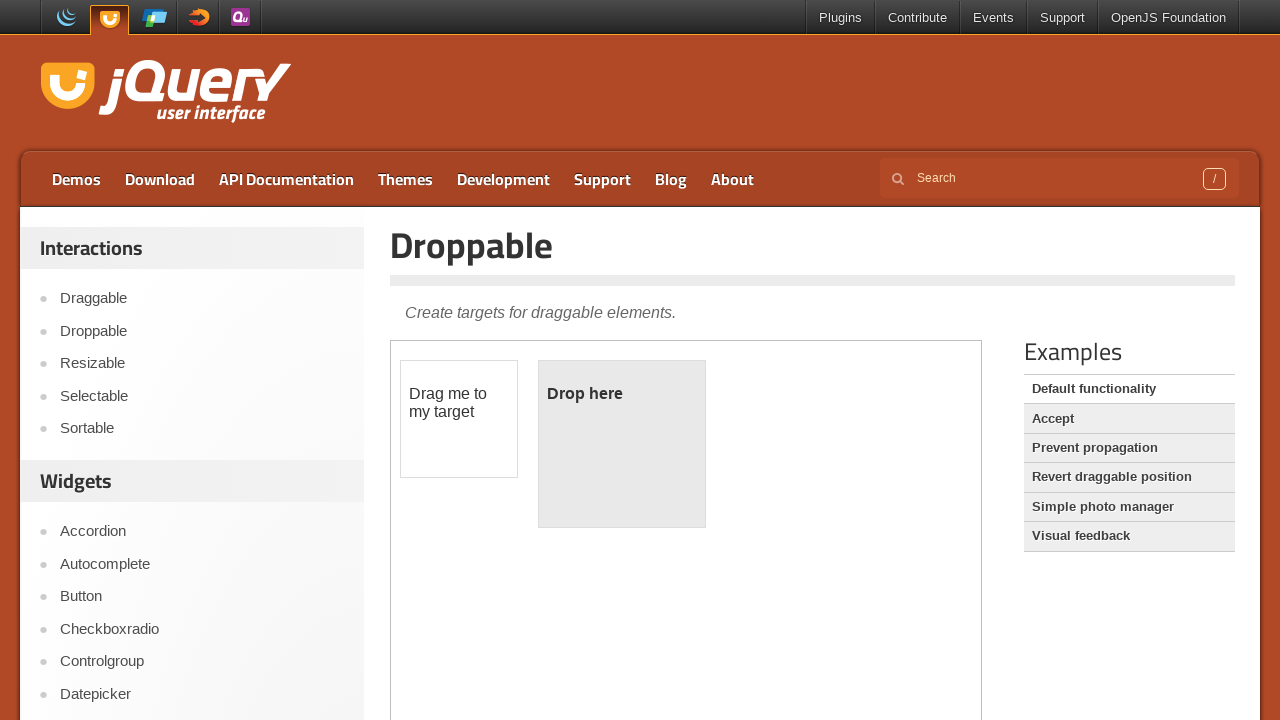

Located the draggable element within the frame
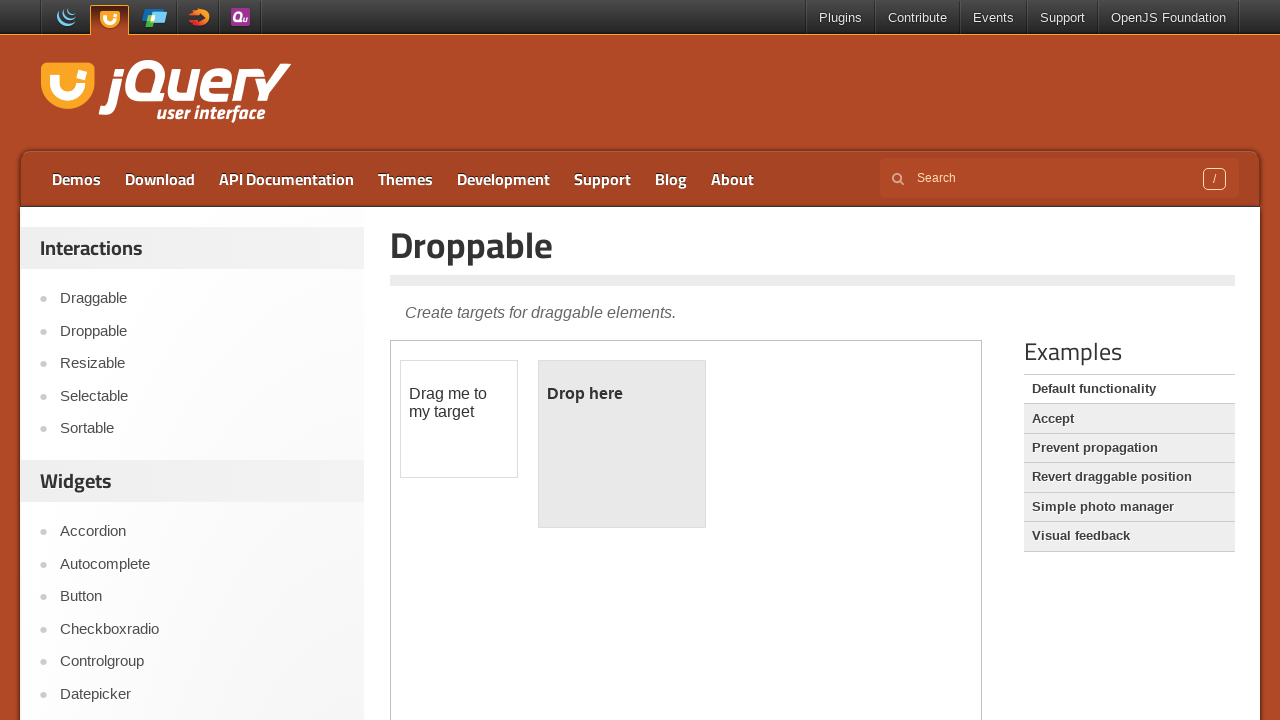

Located the droppable target element within the frame
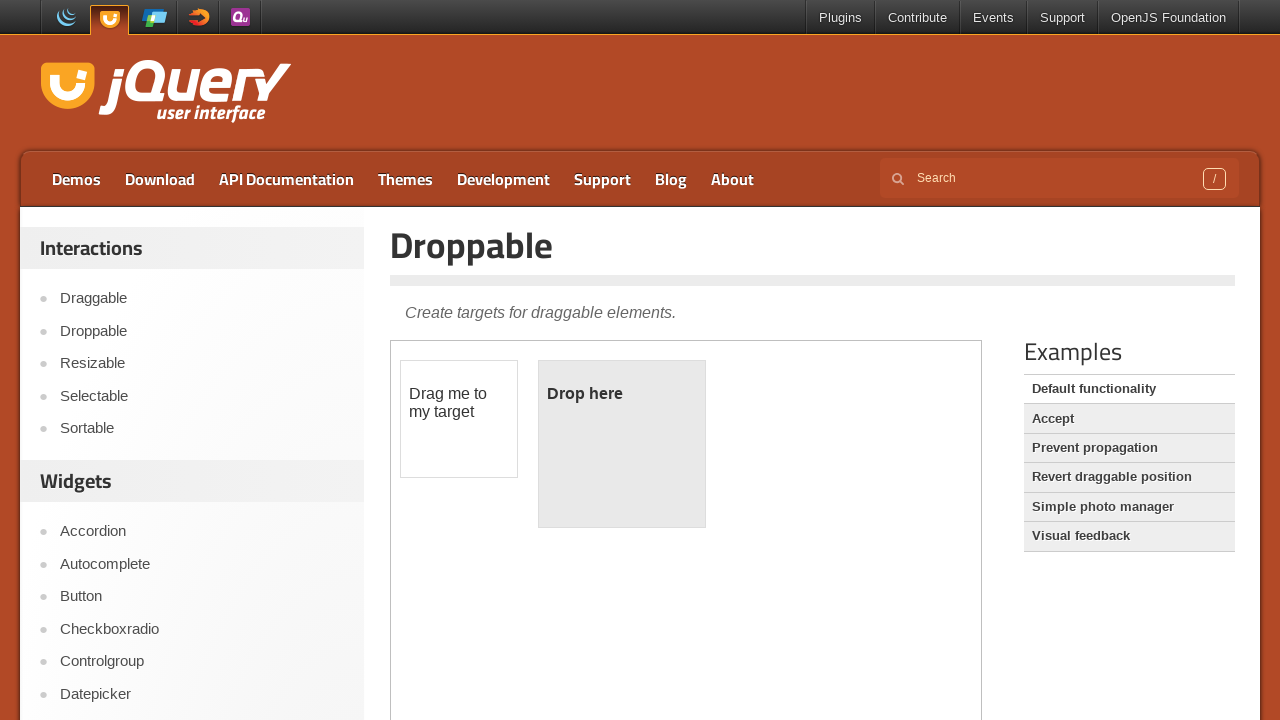

Dragged the draggable element onto the droppable target at (622, 444)
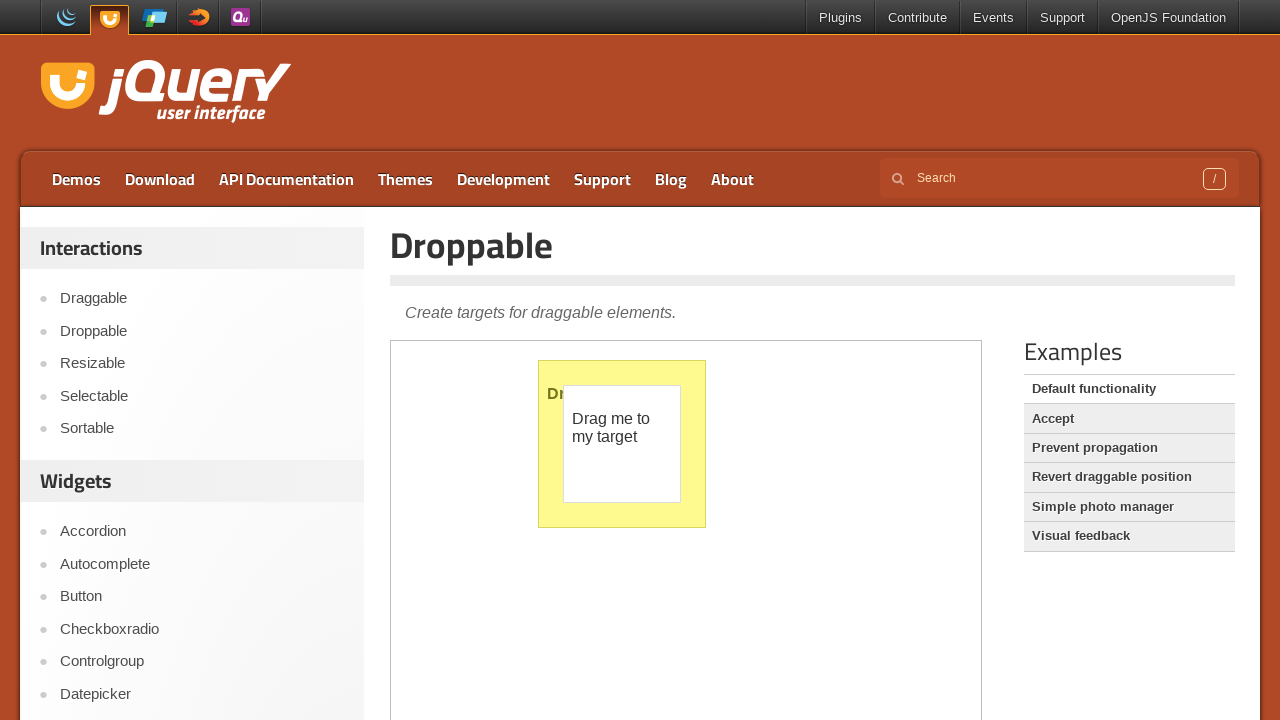

Clicked on the Draggable navigation link at (202, 299) on xpath=//a[text()='Draggable']
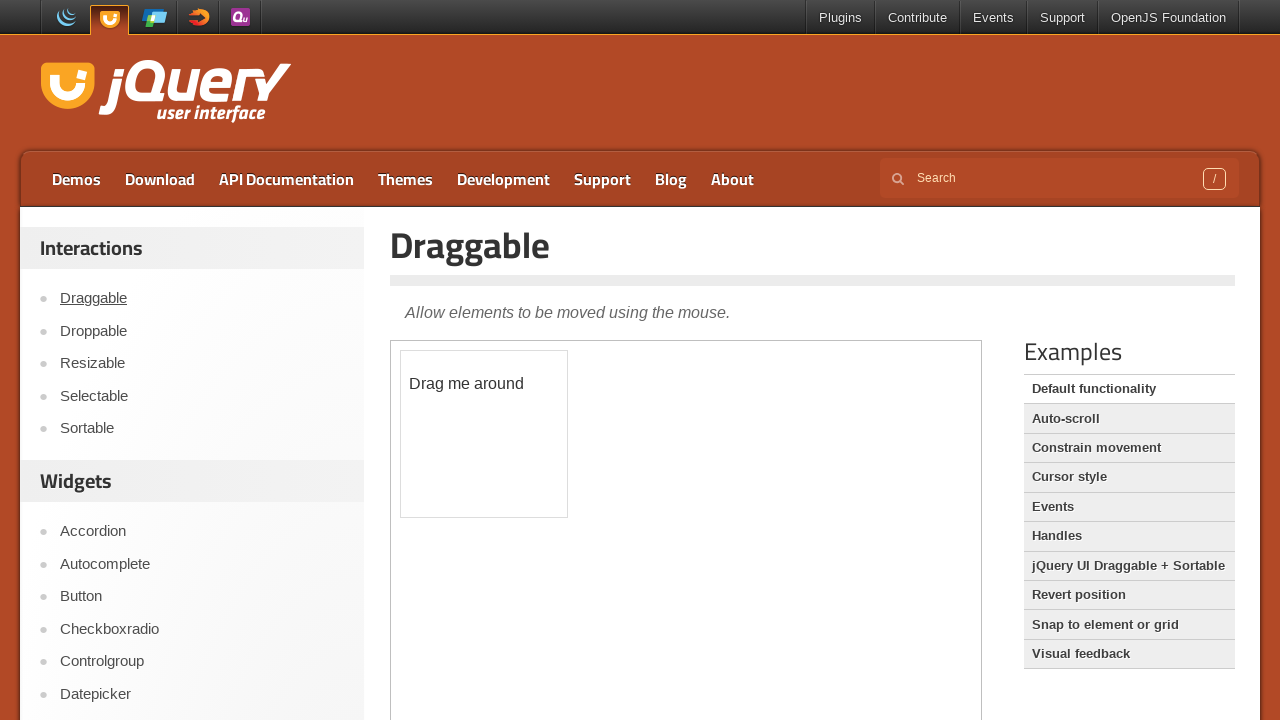

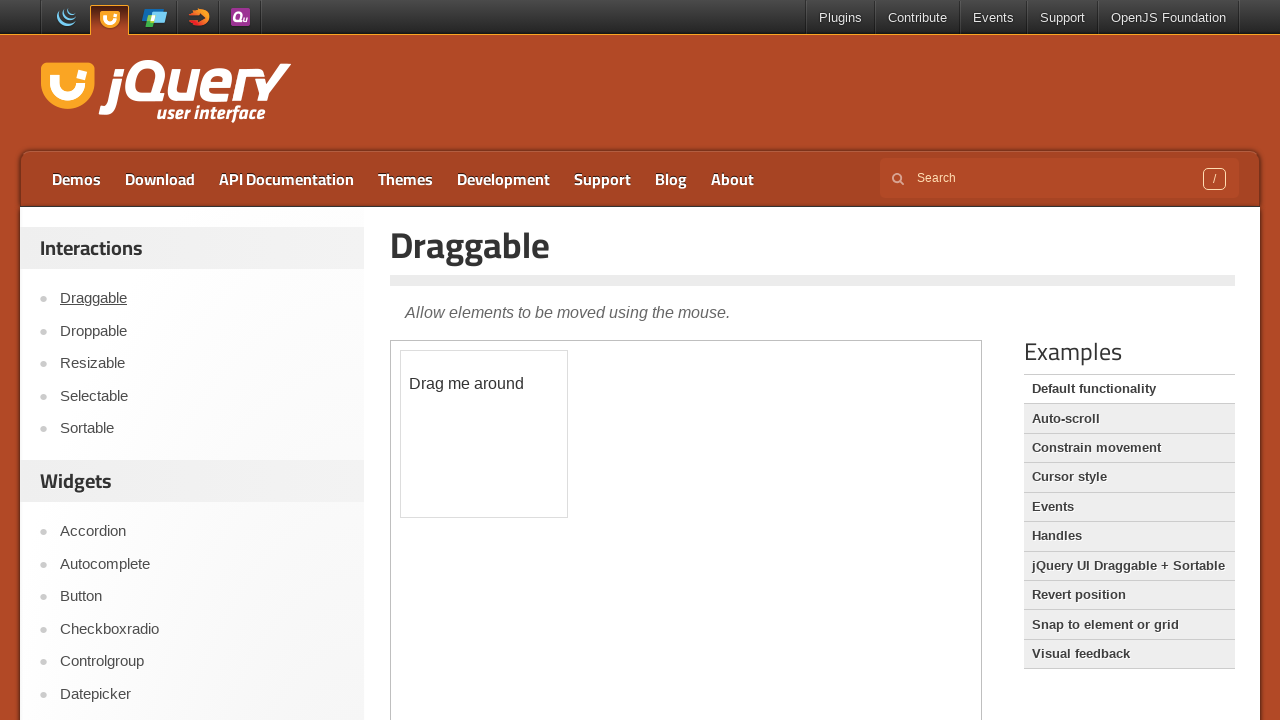